Tests a math puzzle form by extracting a hidden value from an element's attribute, calculating a result using logarithm and sine functions, filling in the answer, checking required checkboxes, and submitting the form.

Starting URL: http://suninjuly.github.io/get_attribute.html

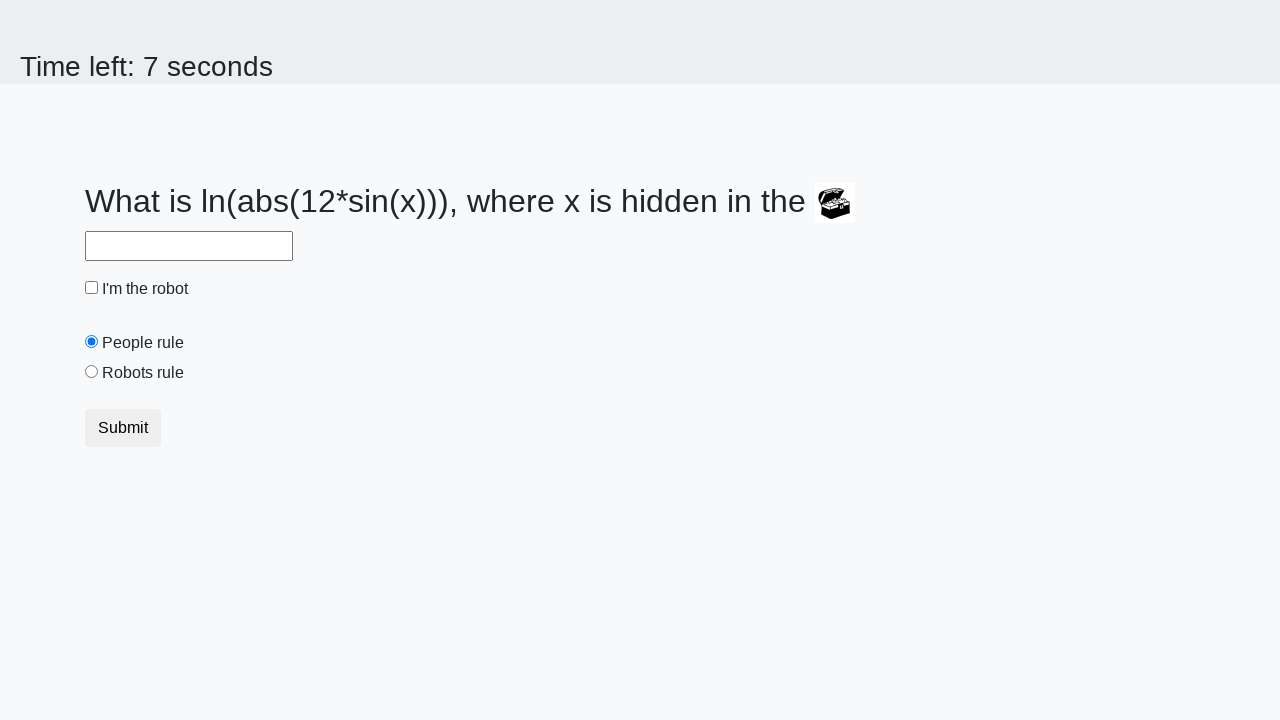

Located treasure element with ID 'treasure'
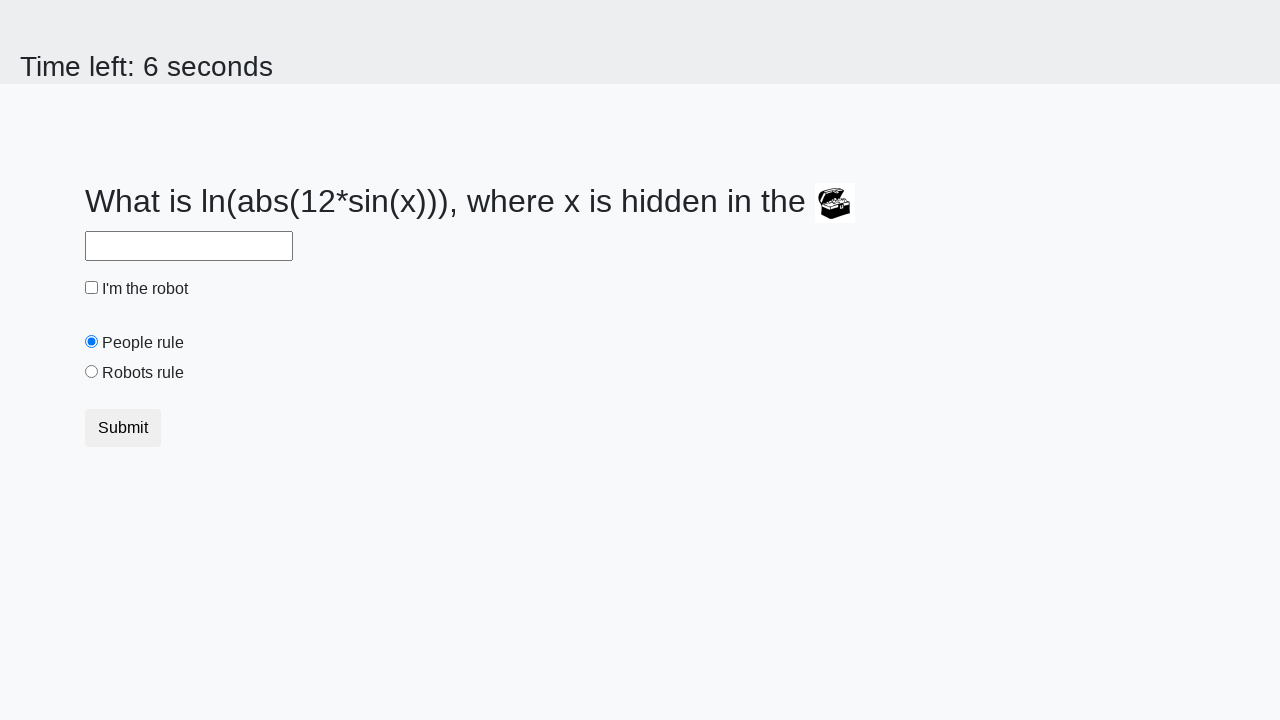

Extracted 'valuex' attribute from treasure element
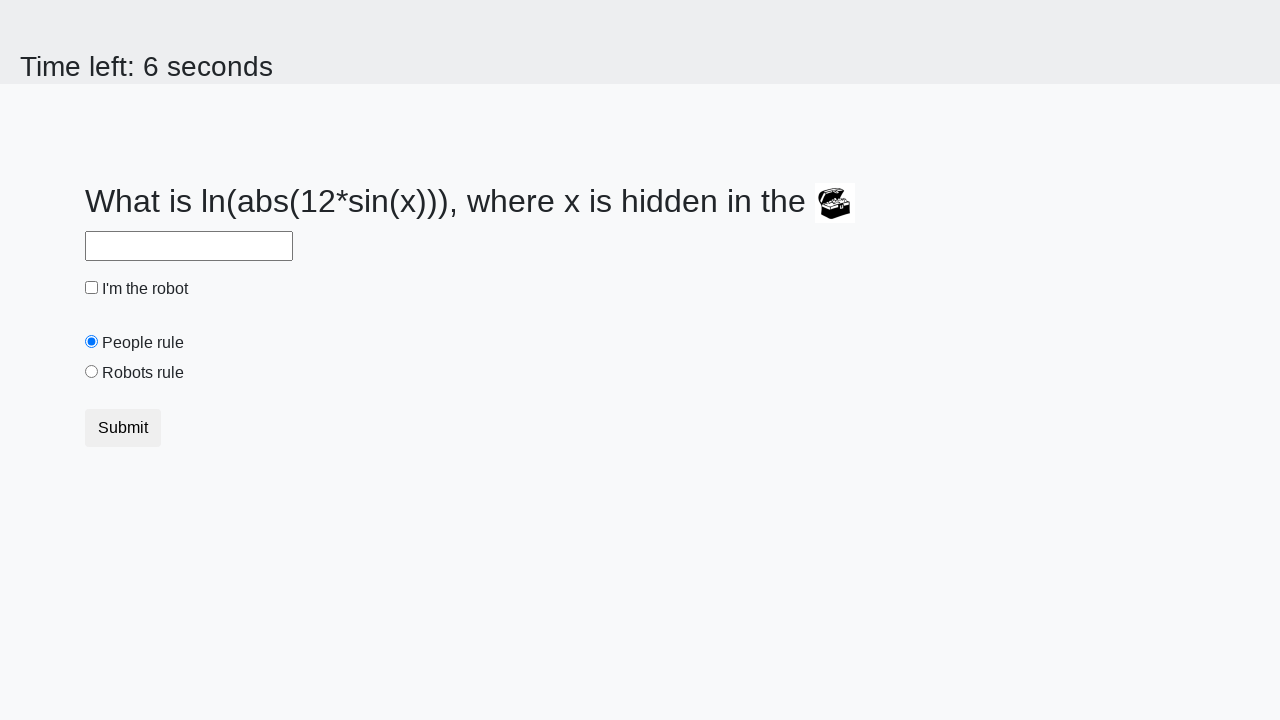

Calculated answer using logarithm and sine functions
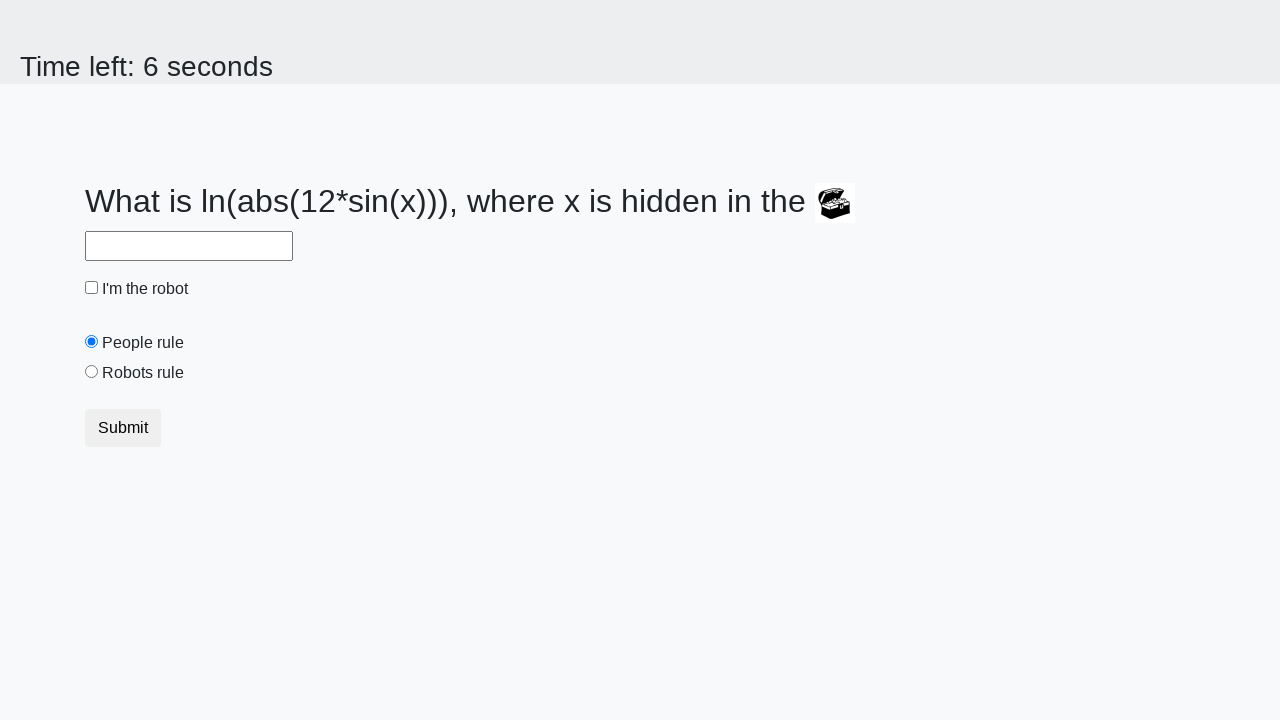

Filled answer field with calculated value on #answer
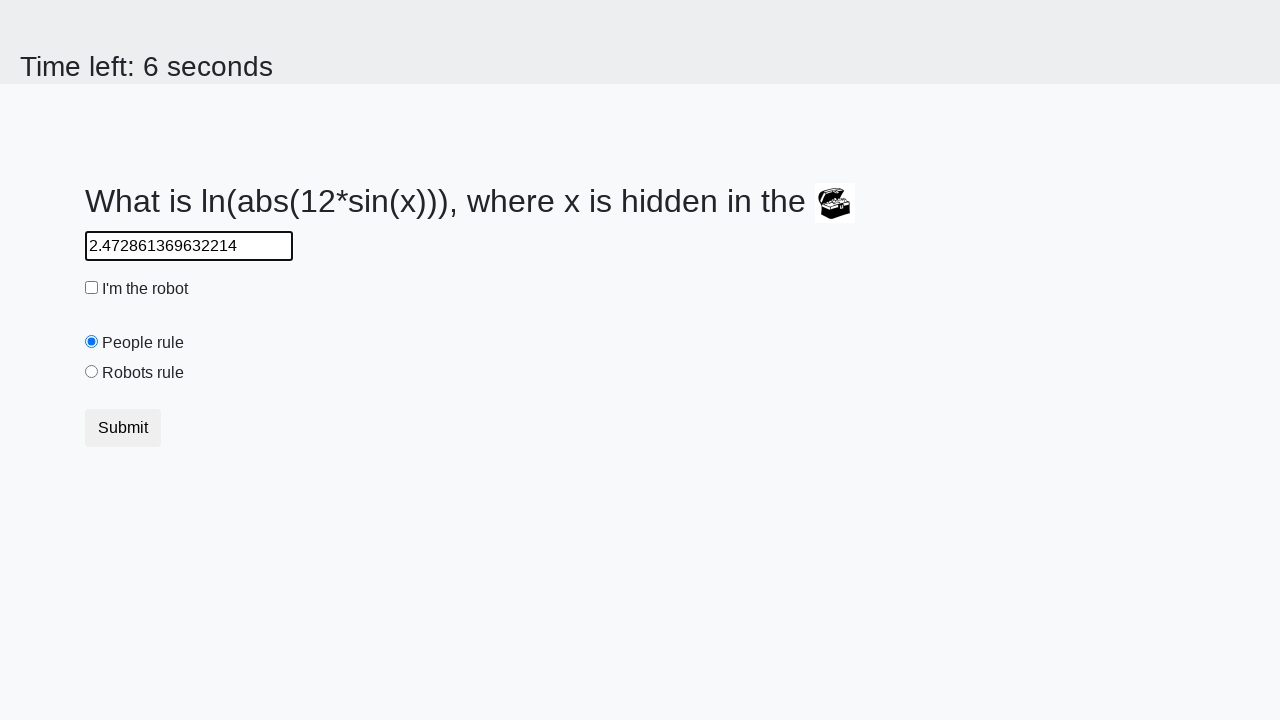

Checked the robot checkbox at (92, 288) on #robotCheckbox
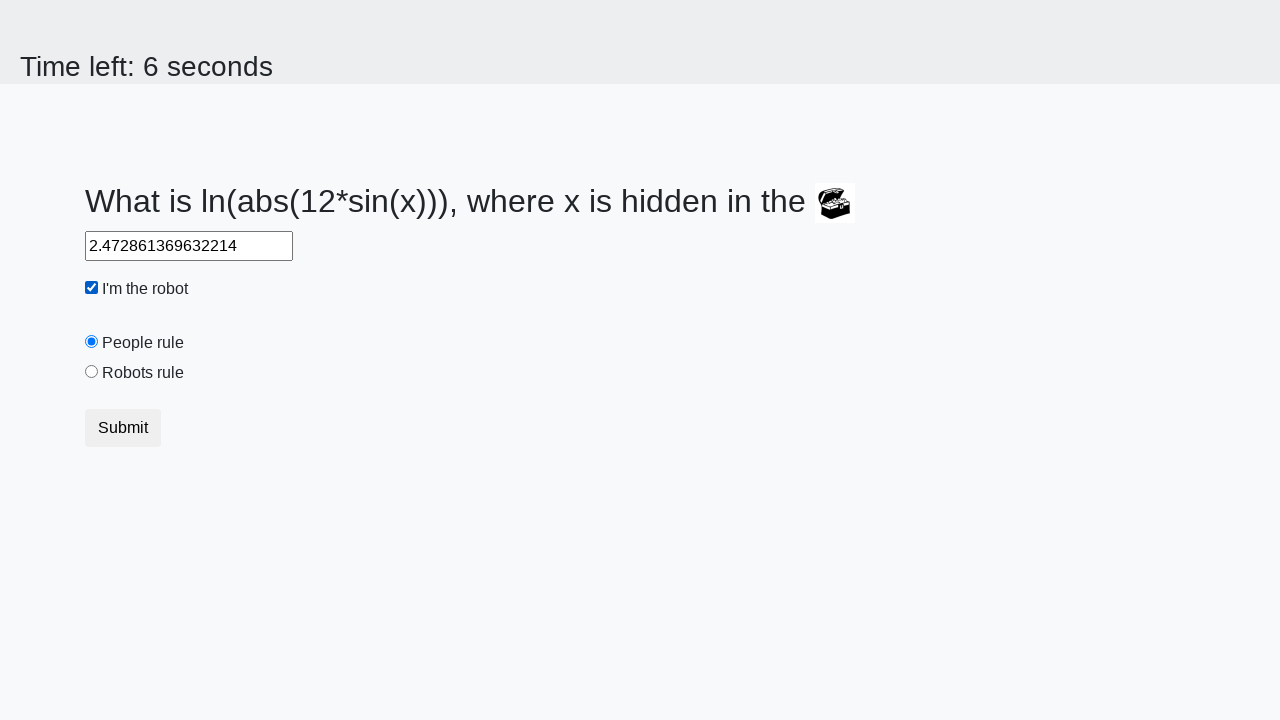

Checked the robots rule checkbox at (92, 372) on #robotsRule
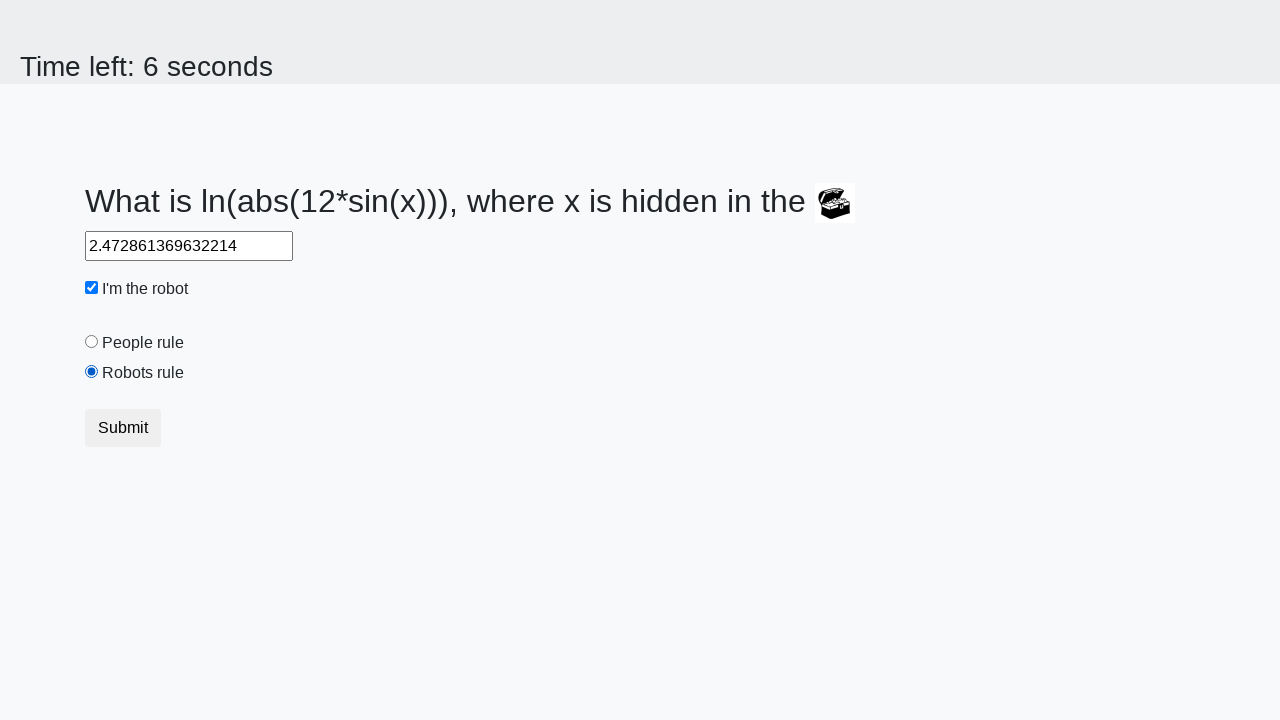

Clicked submit button to submit form at (123, 428) on button.btn
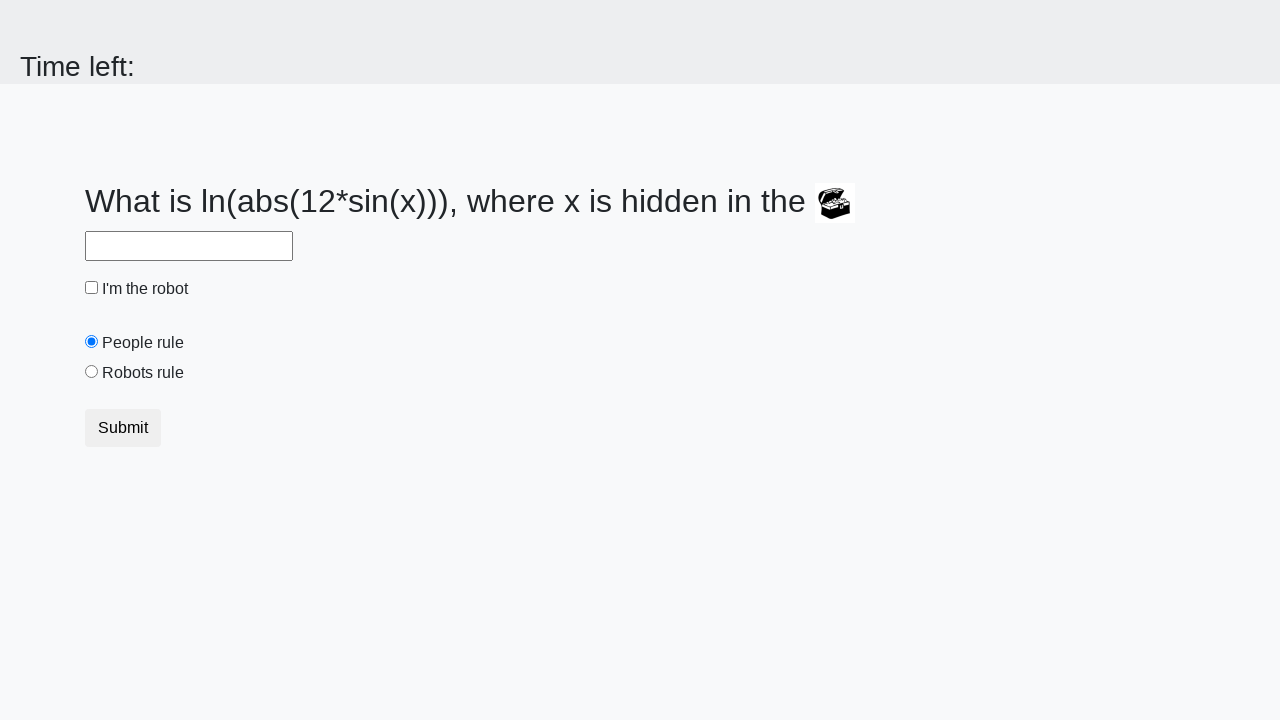

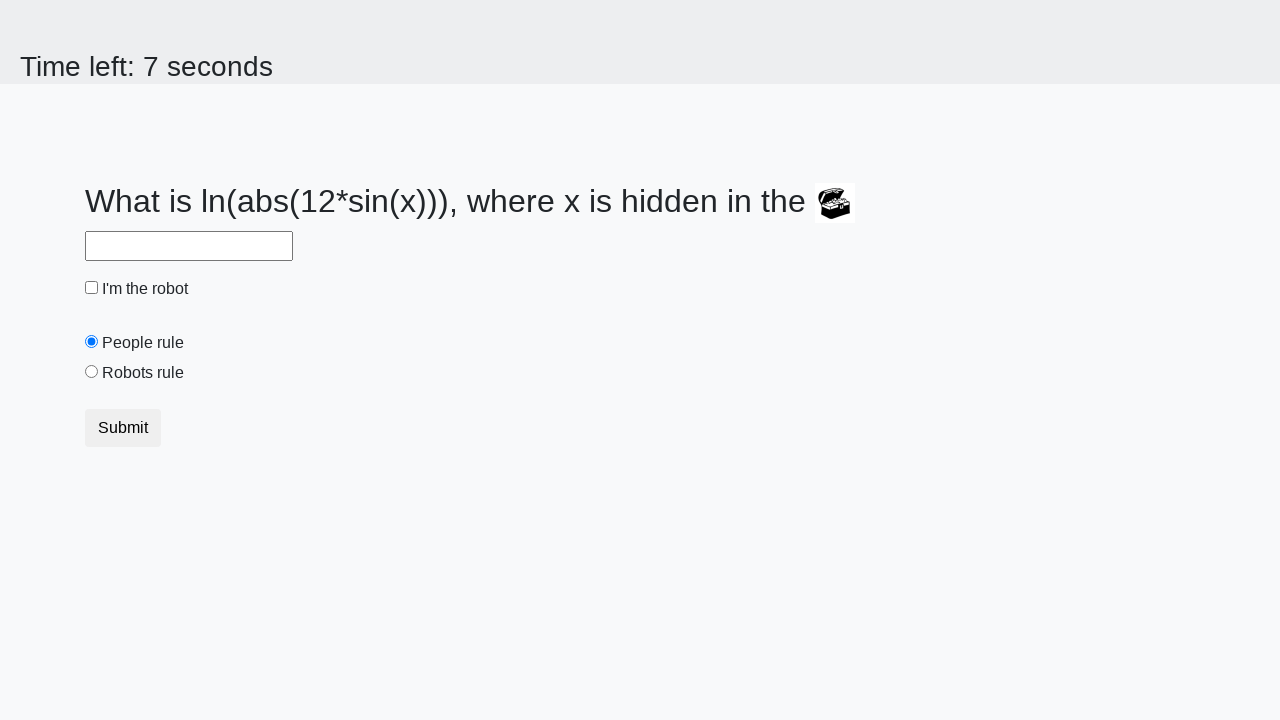